Tests basic browser navigation functionality including navigating to a page, going back, forward, and refreshing the page

Starting URL: https://contacts-app.tobbymarshall815.vercel.app/home

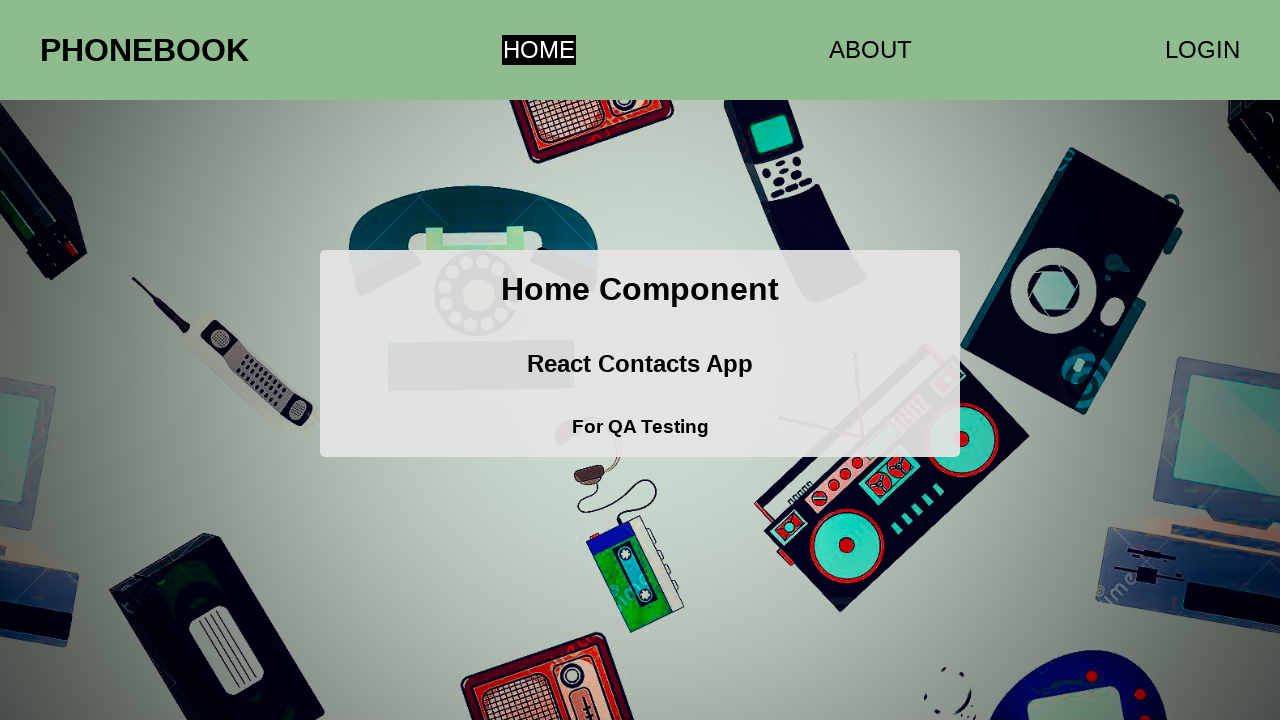

Navigated to contacts app home page
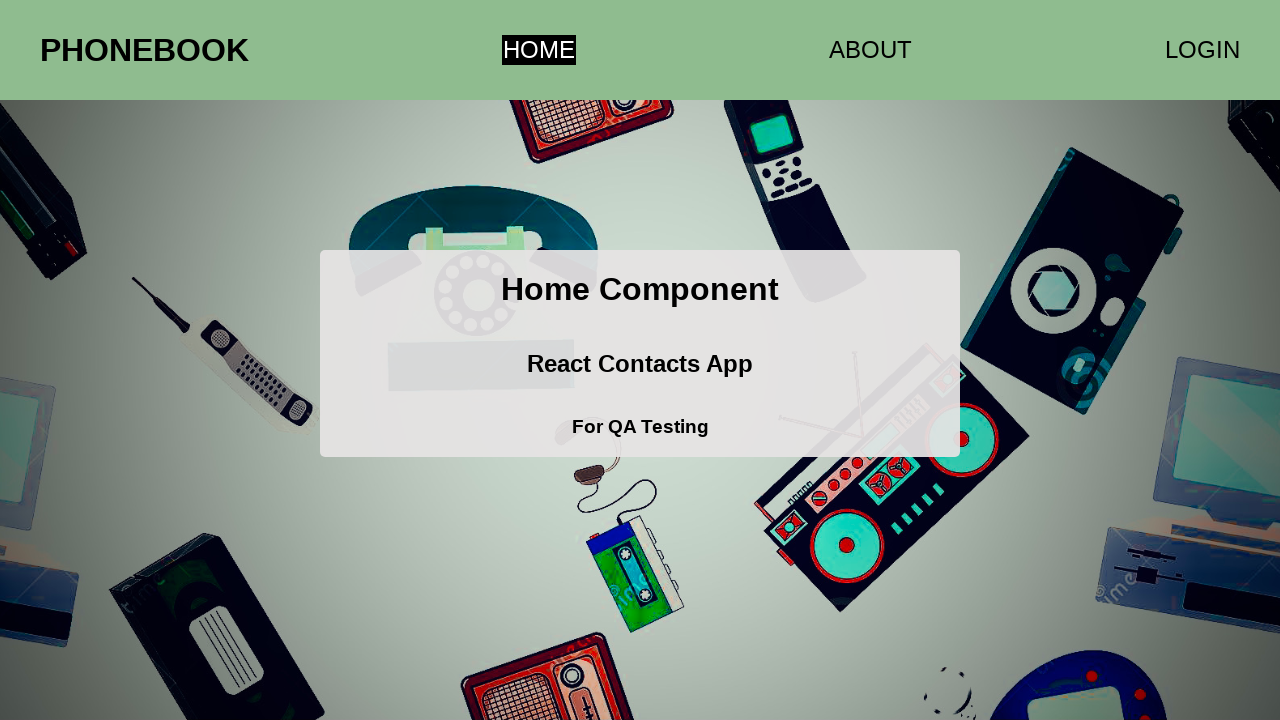

Navigated back in browser history
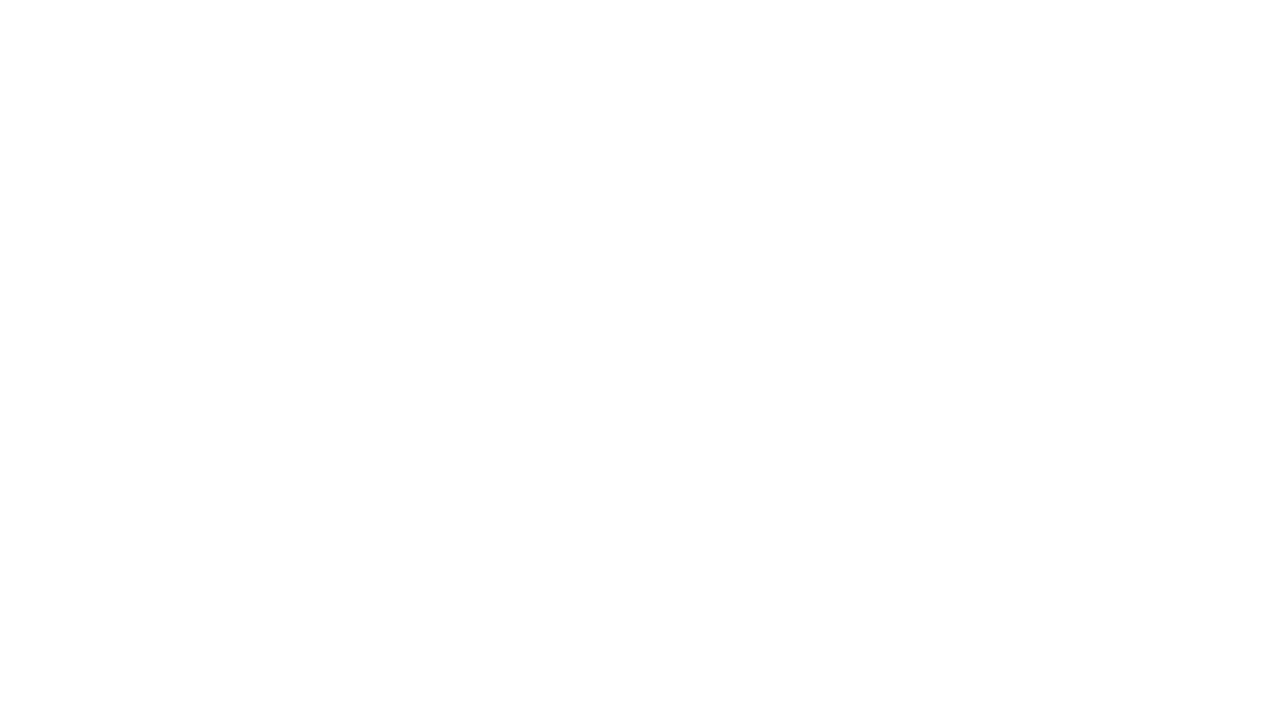

Navigated forward in browser history
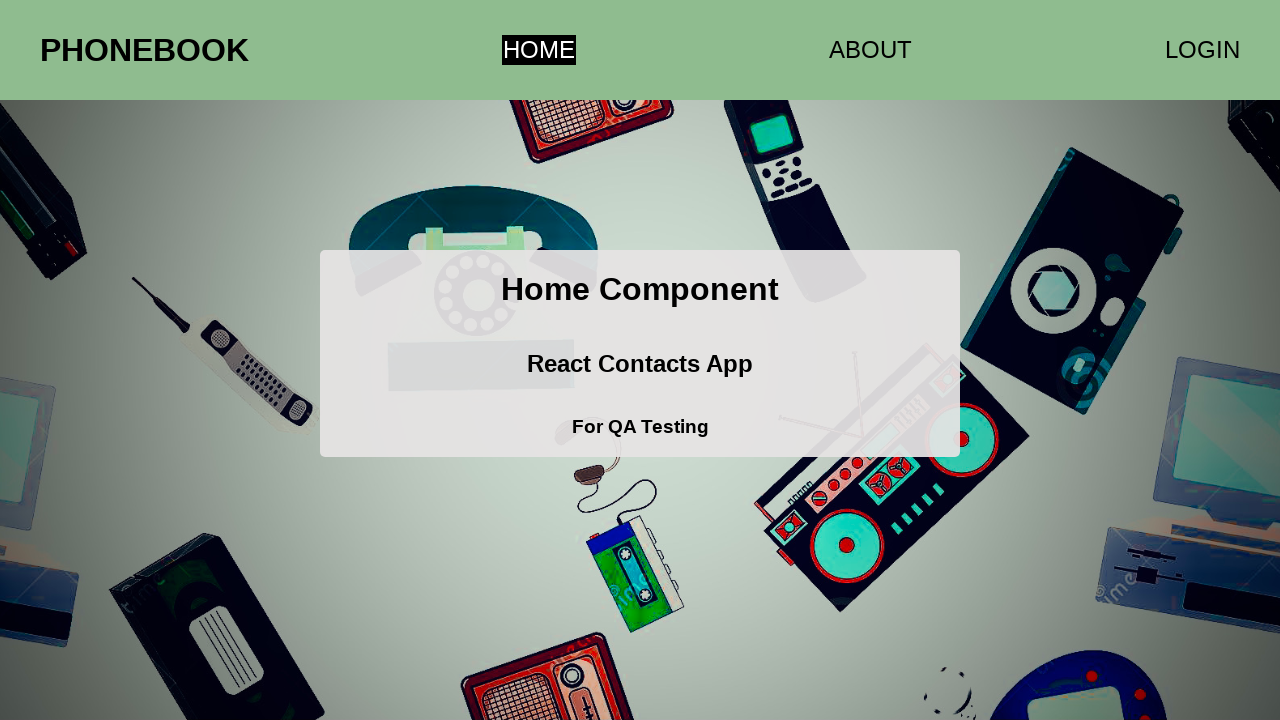

Refreshed the current page
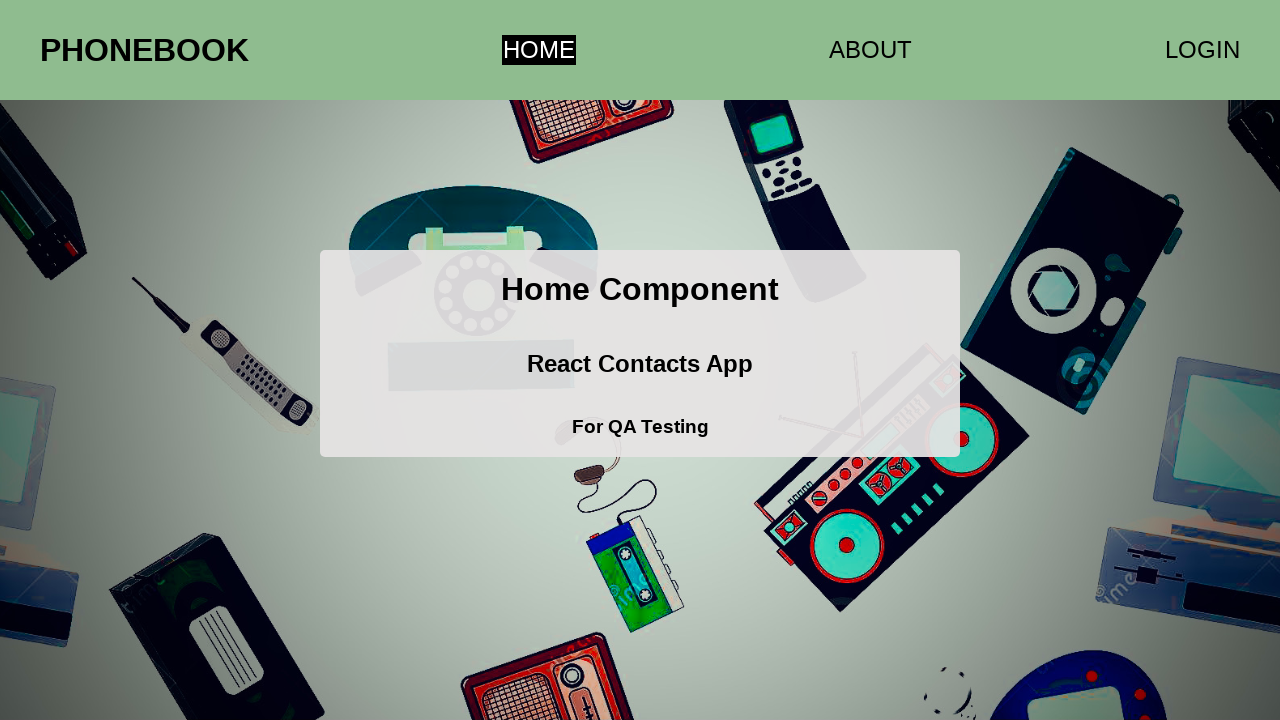

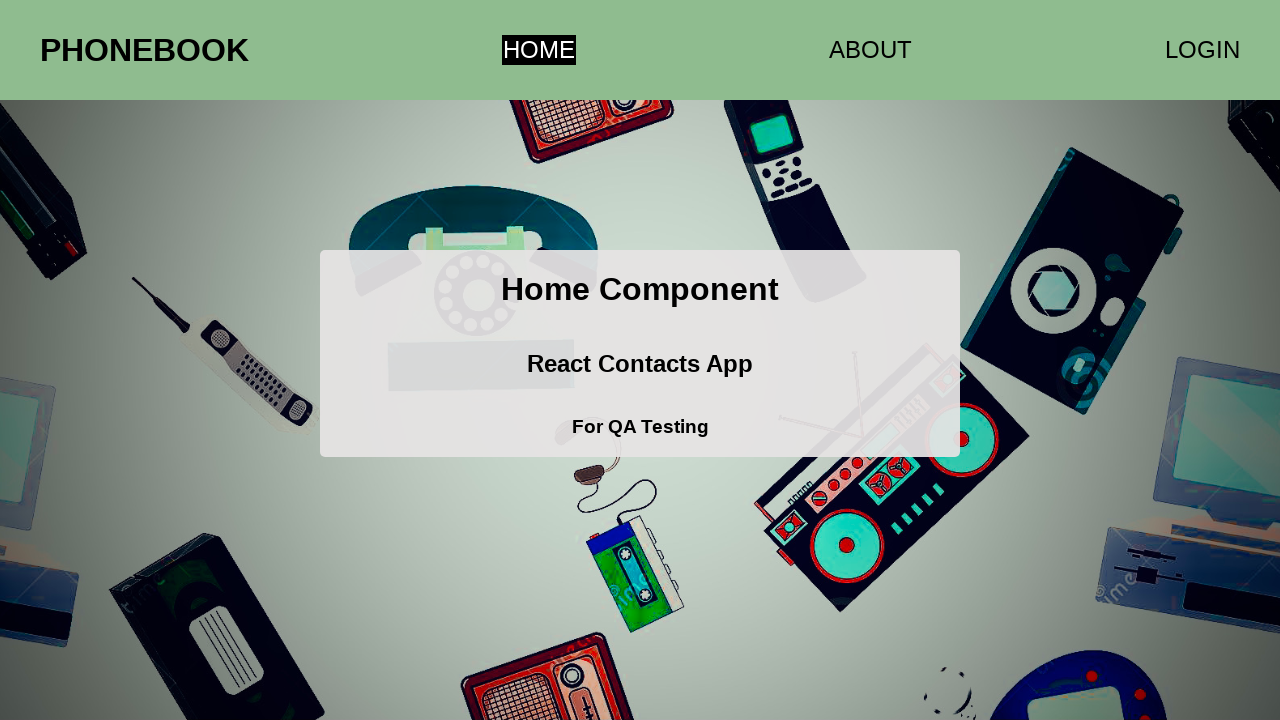